Navigates to a web application and clicks on the Students link in the navigation

Starting URL: https://gravitymvctestapplication.azurewebsites.net/

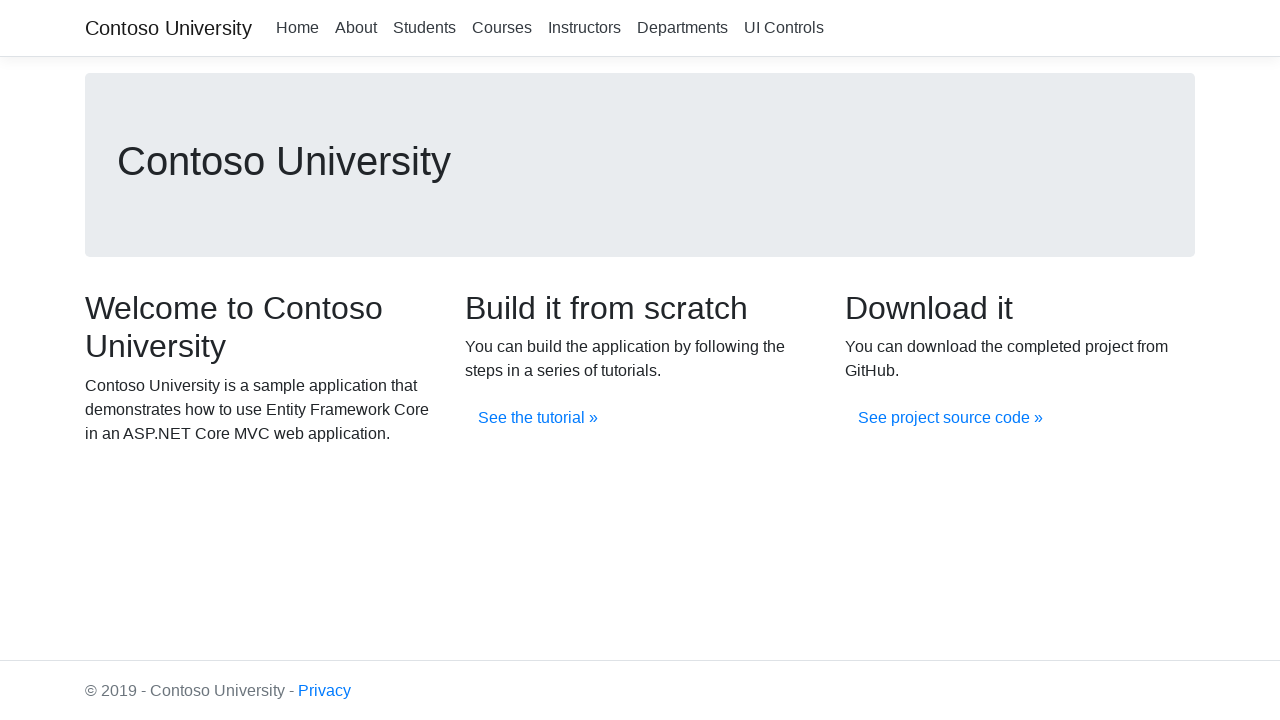

Navigated to Gravity MVC Test Application
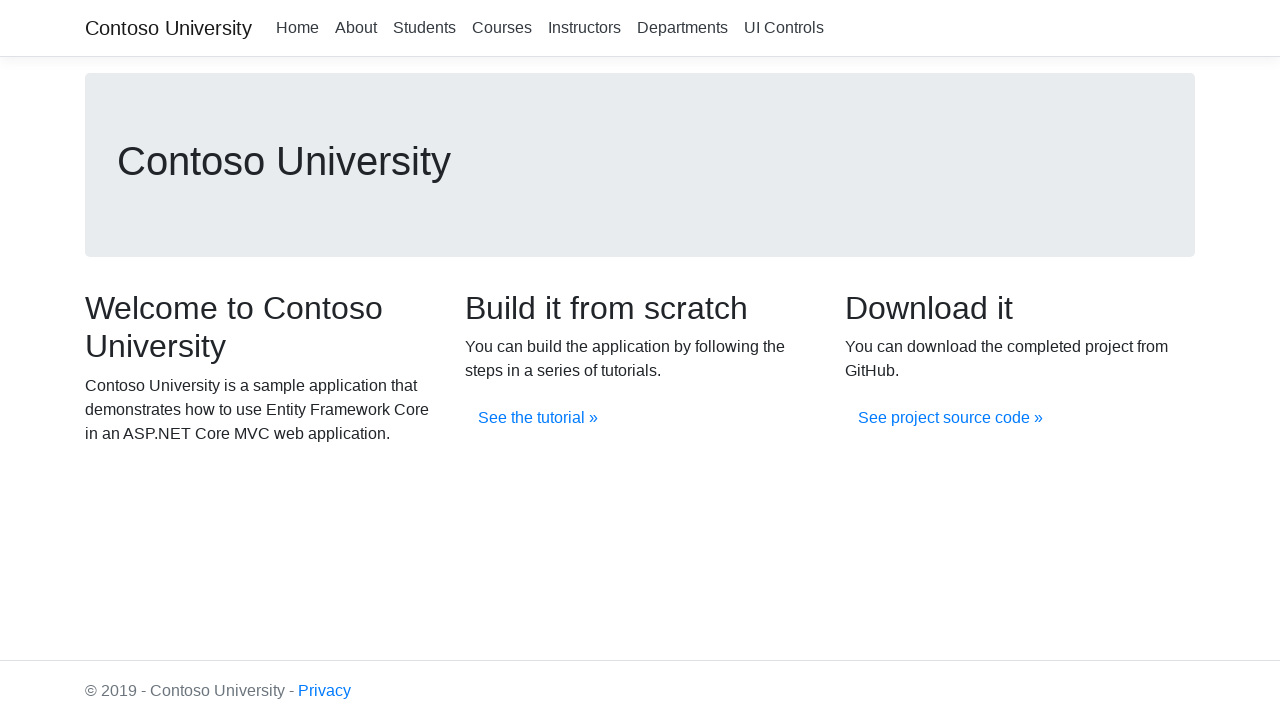

Clicked on Students link in navigation at (424, 28) on xpath=//a[.='Students']
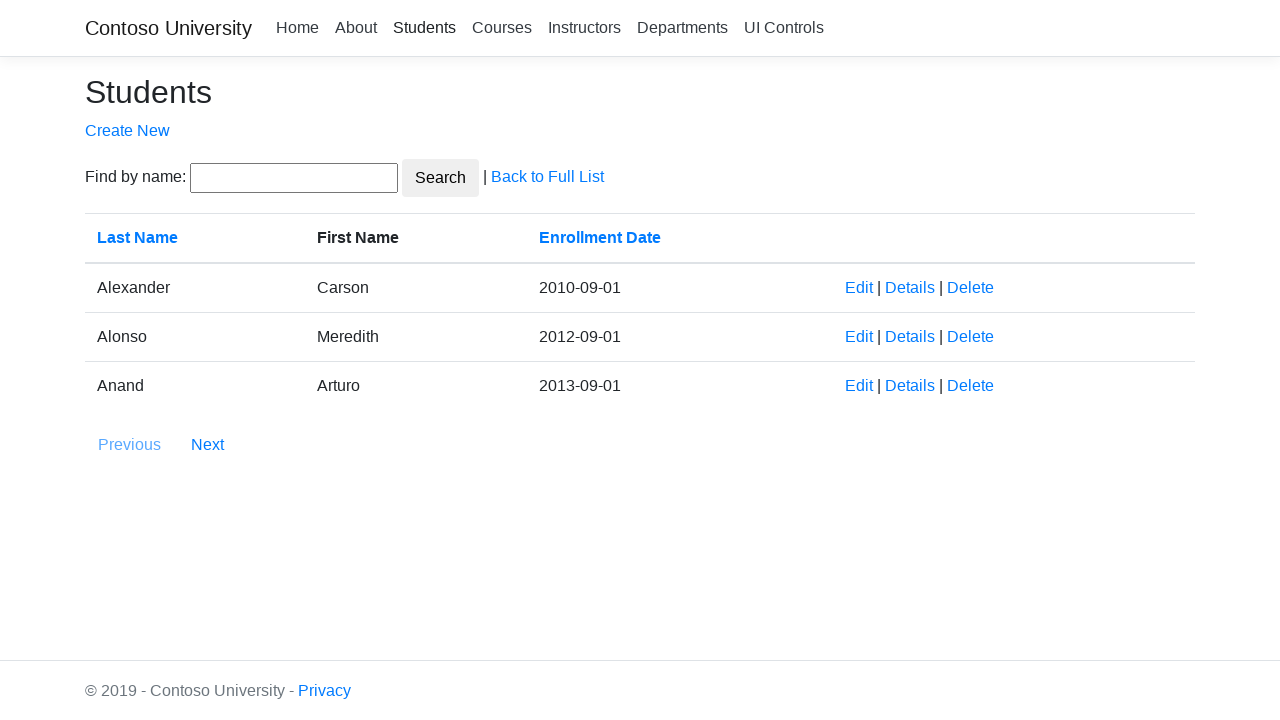

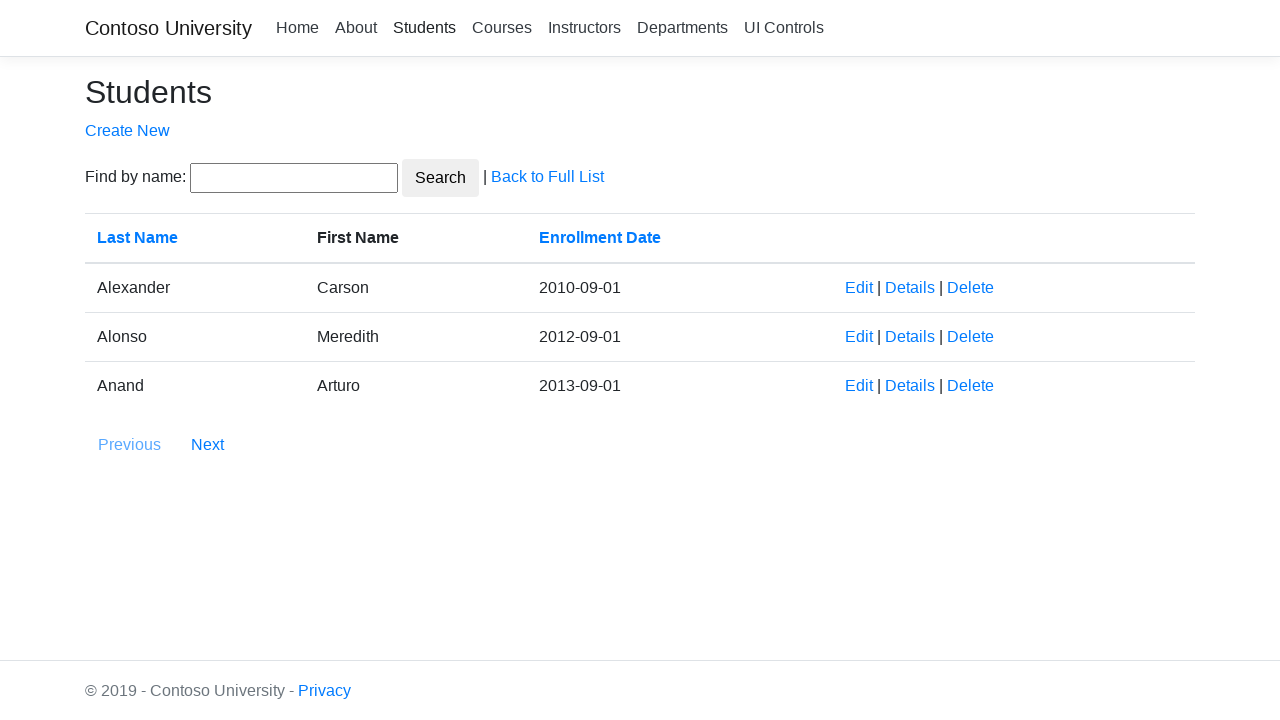